Tests click and hold functionality by selecting multiple grid items using click and hold actions

Starting URL: http://jqueryui.com/resources/demos/selectable/display-grid.html

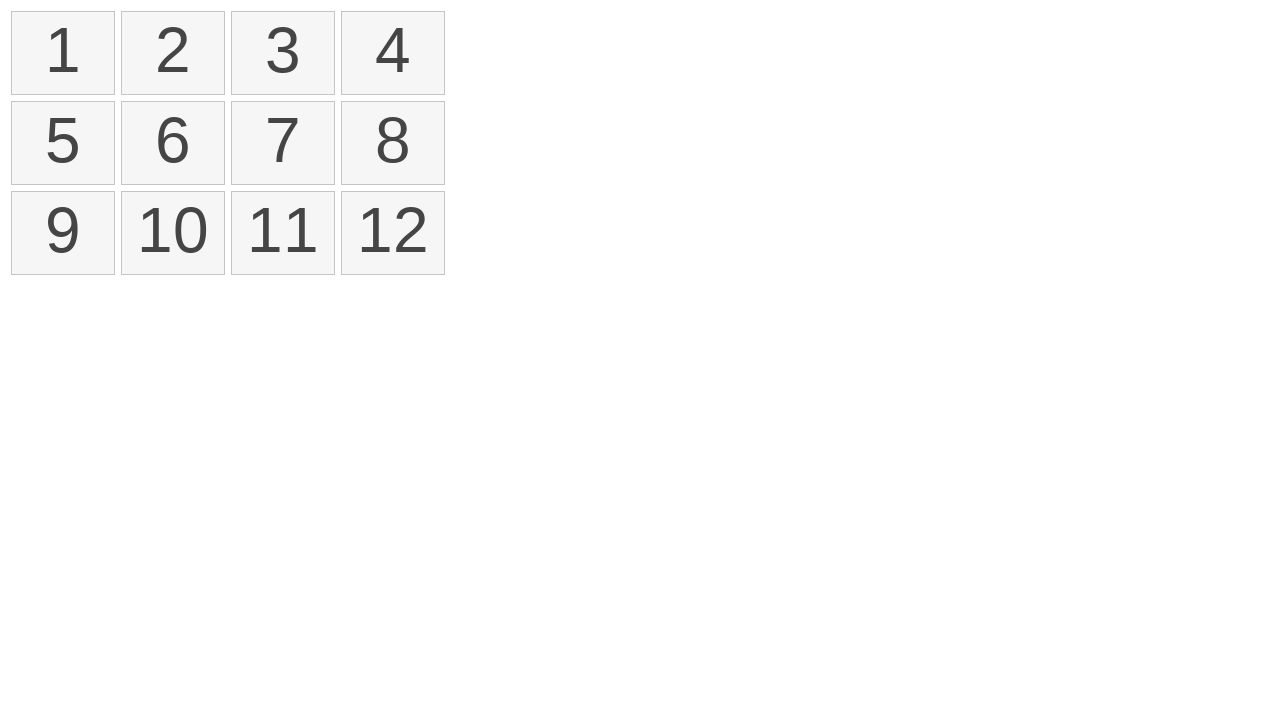

Located all selectable list items in the grid
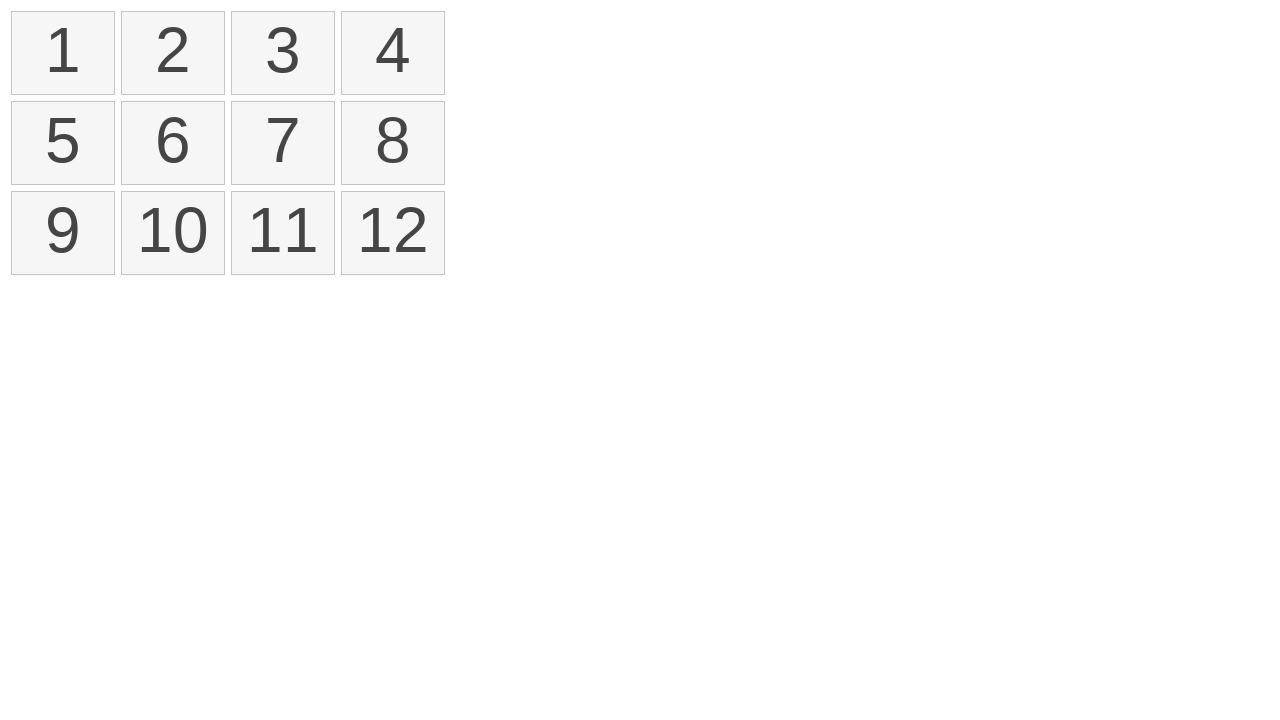

Retrieved reference to first grid item
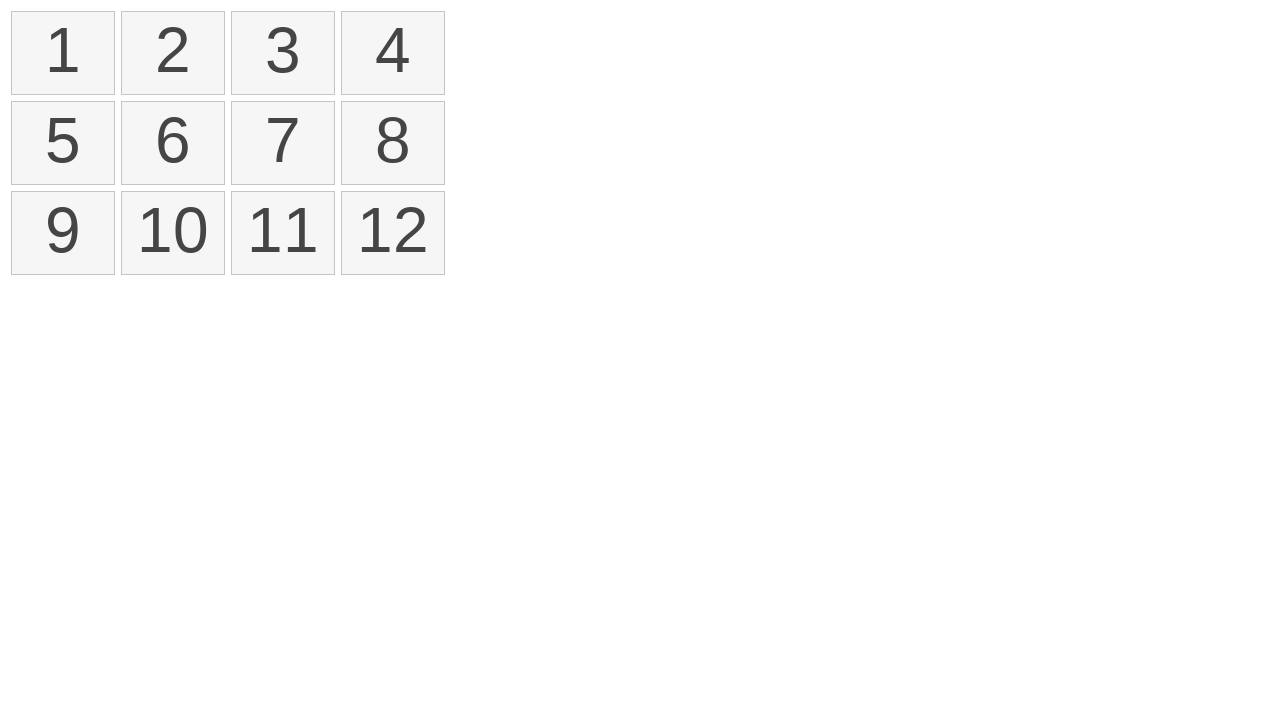

Retrieved reference to fourth grid item
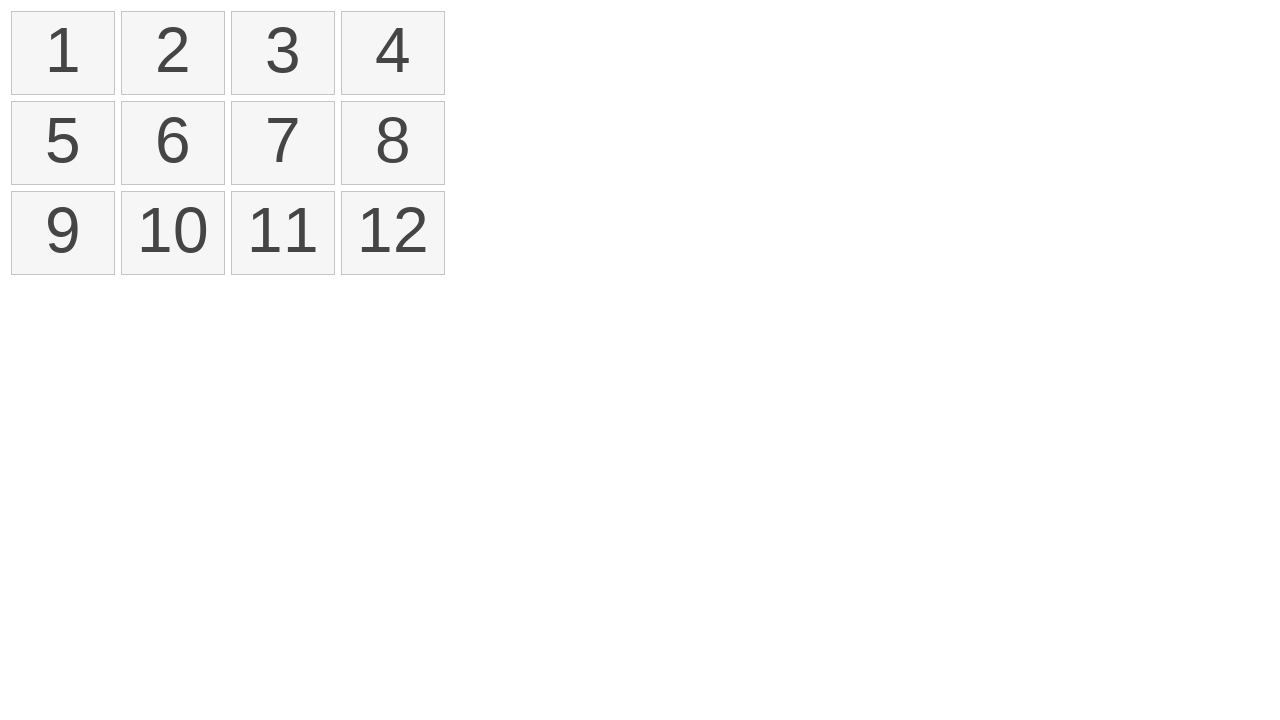

Clicked on first grid item at (63, 53) on xpath=//*[@id='selectable']/li >> nth=0
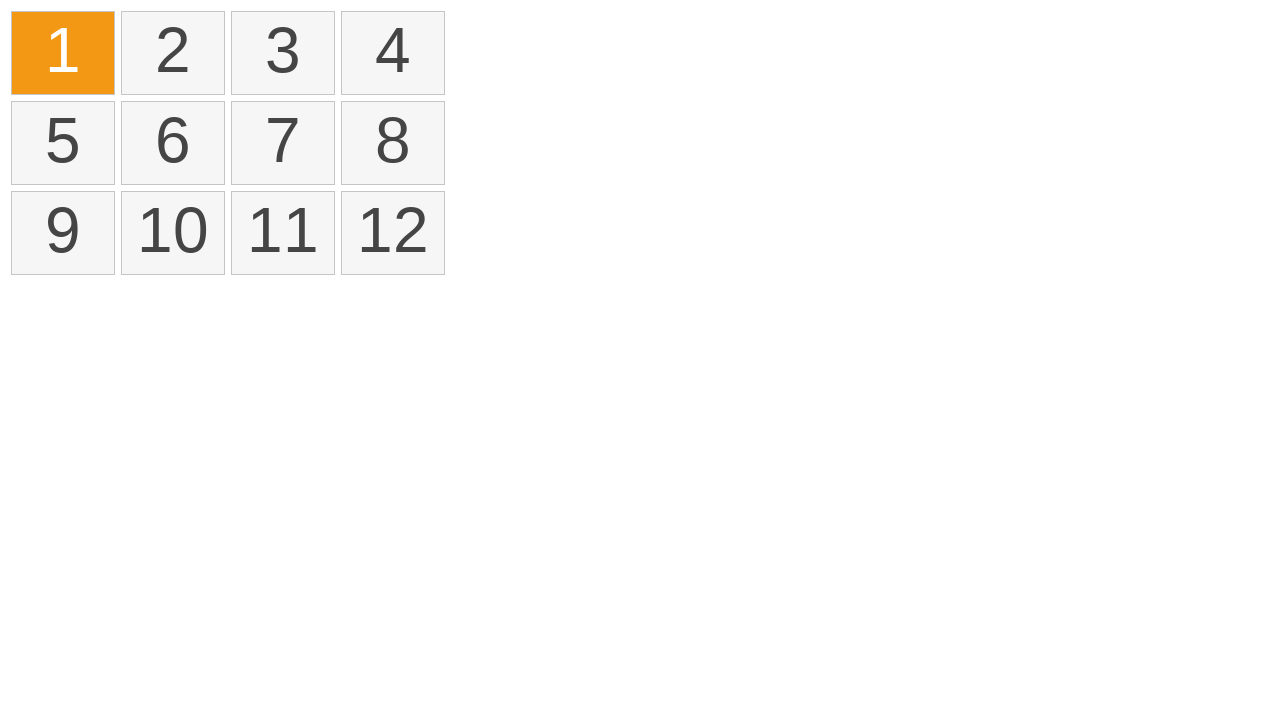

Pressed mouse button down on first item at (63, 53)
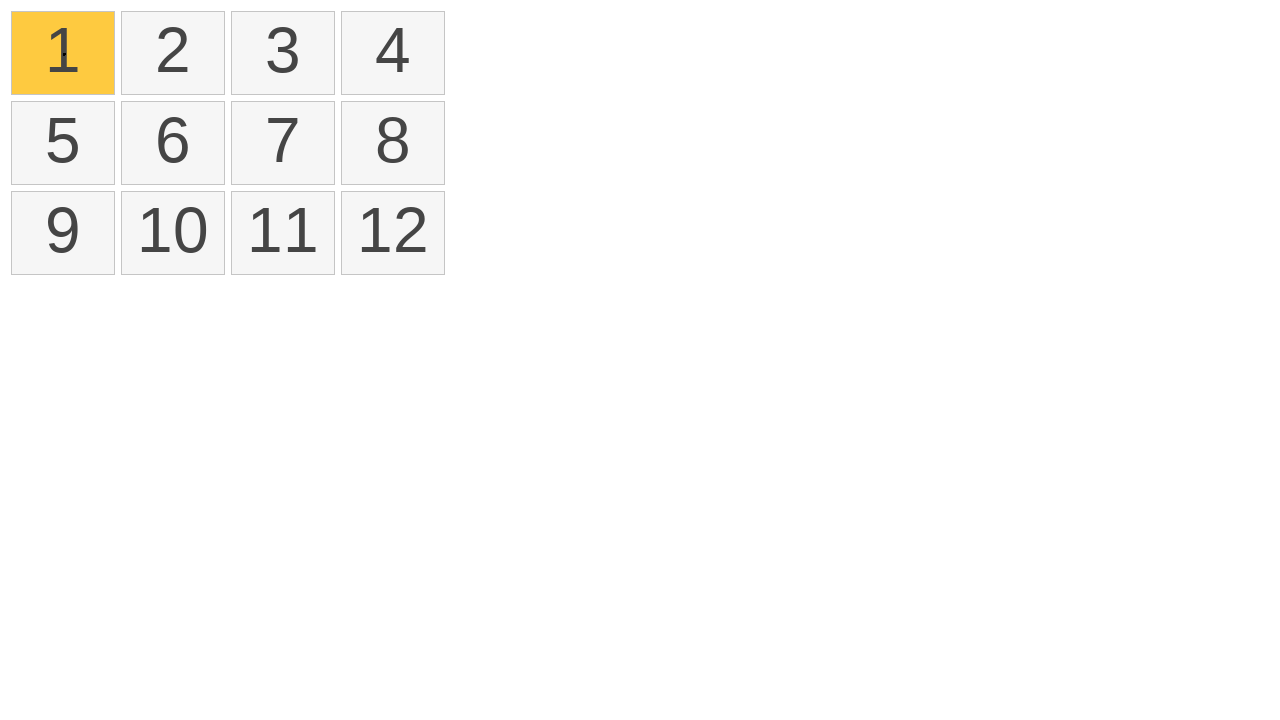

Moved mouse to fourth grid item position while holding button down at (351, 21)
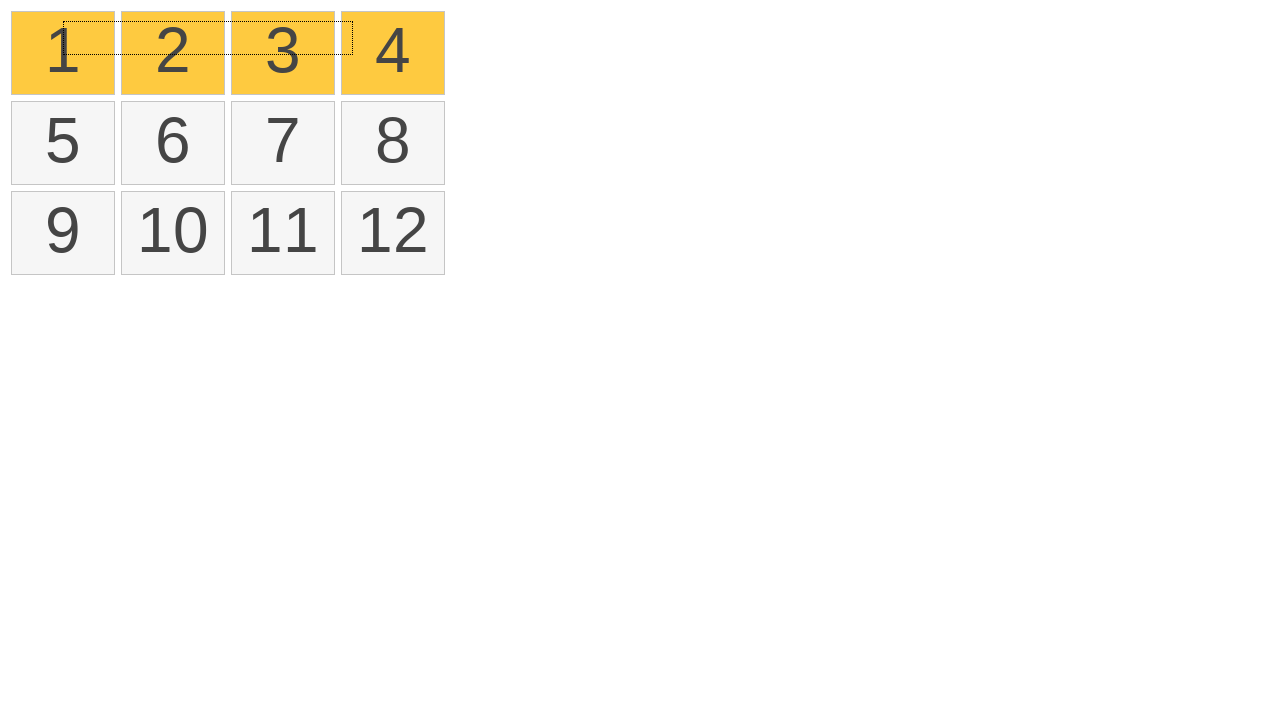

Released mouse button to complete click and hold selection at (351, 21)
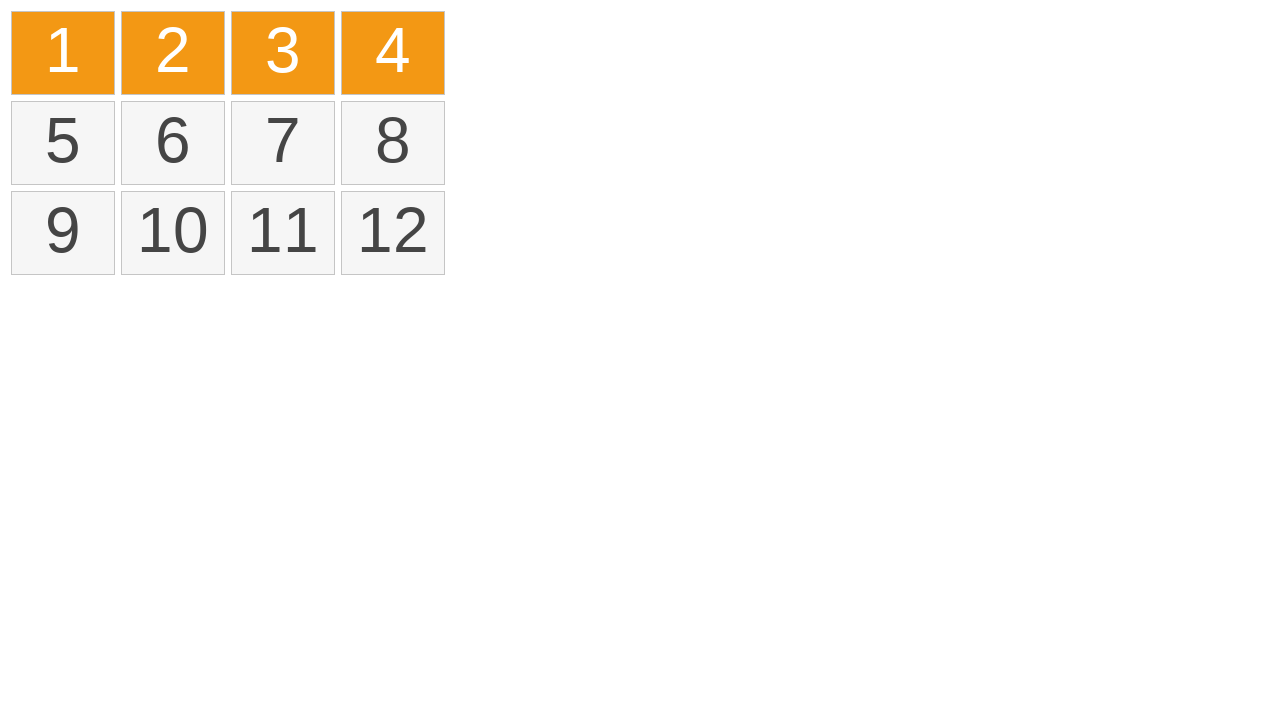

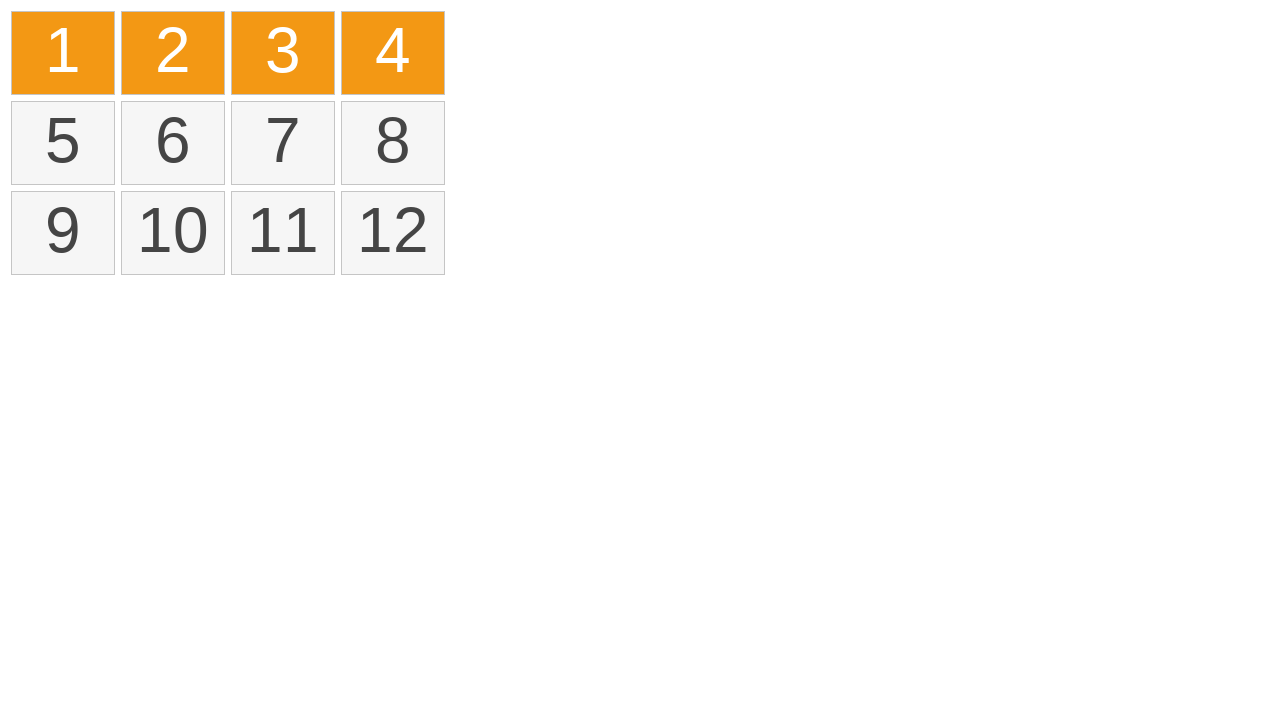